Tests the jQuery UI Draggable feature by navigating to the Draggable demo page, switching to the iframe, and dragging an element to verify it moves from its original position.

Starting URL: https://jqueryui.com/

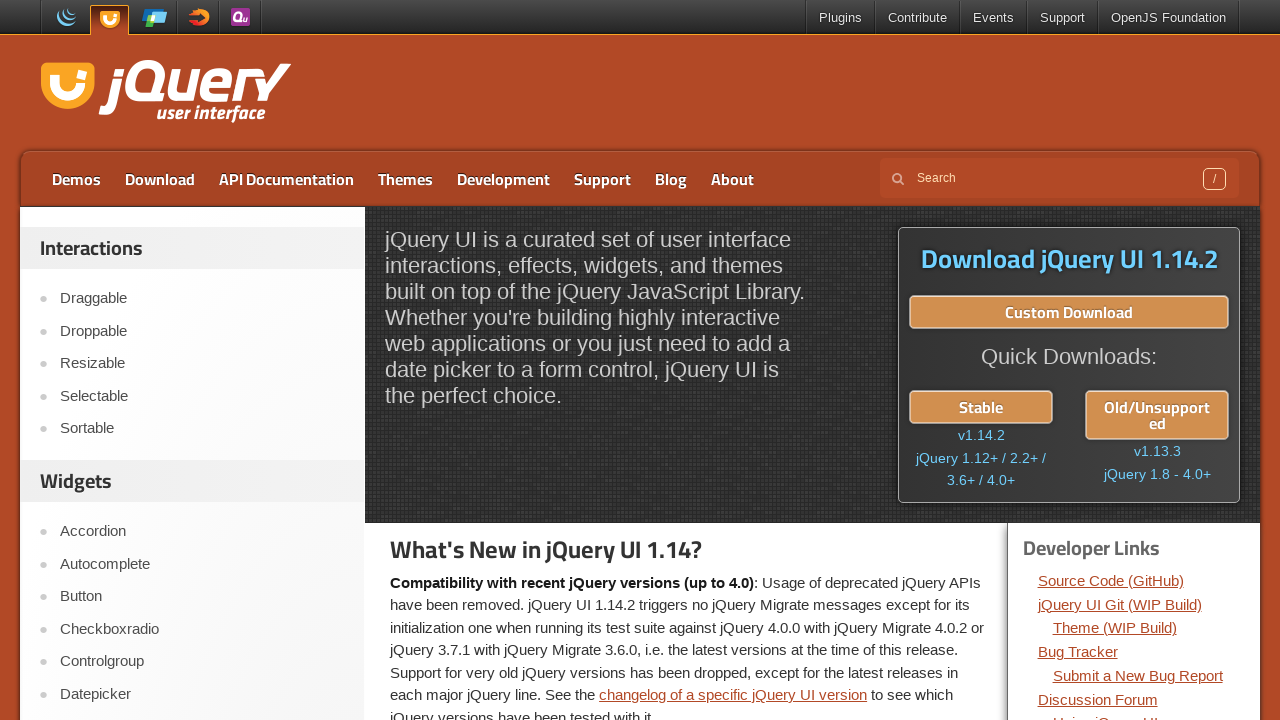

Clicked on Draggable link at (202, 299) on text=Draggable
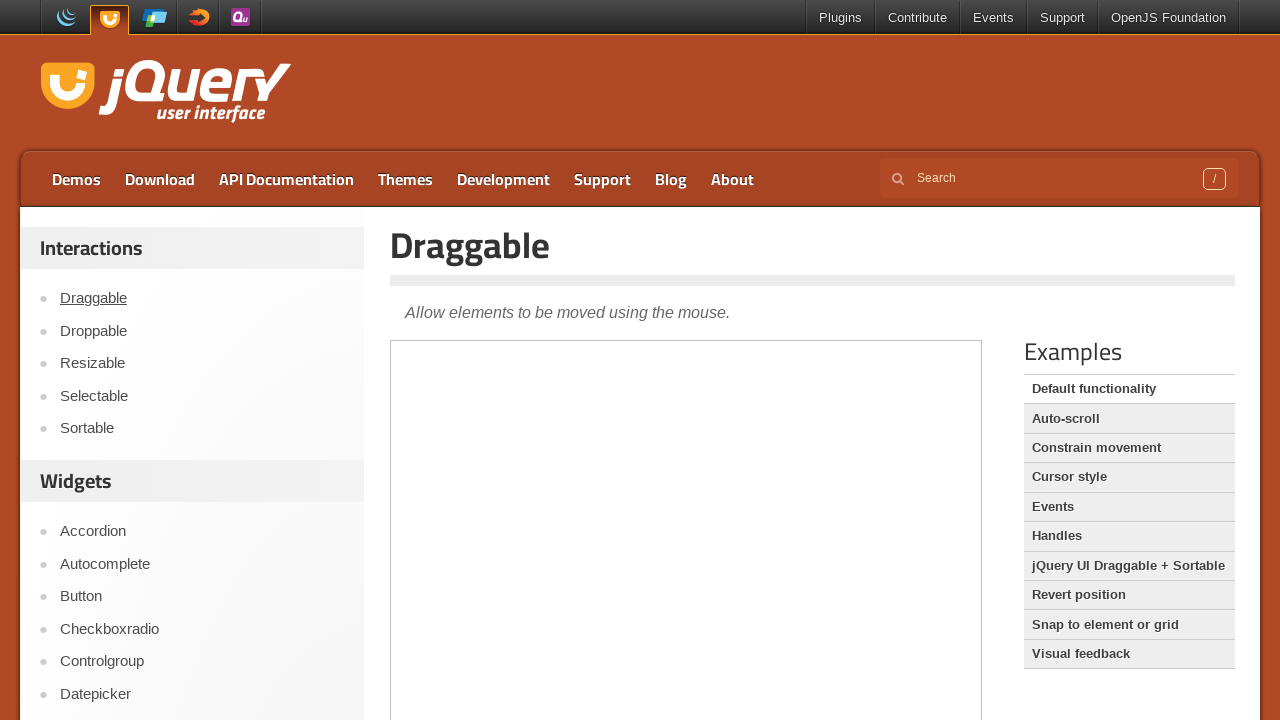

Draggable demo page loaded with iframe visible
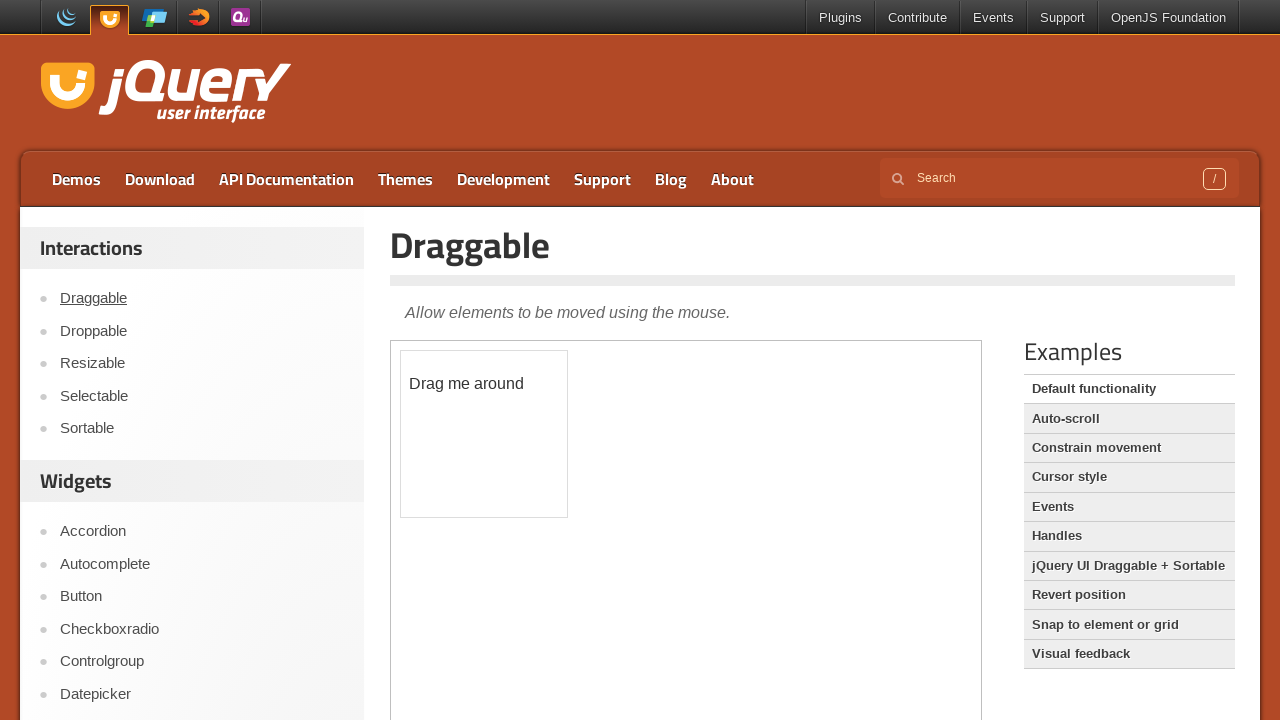

Scrolled page down by 300 pixels
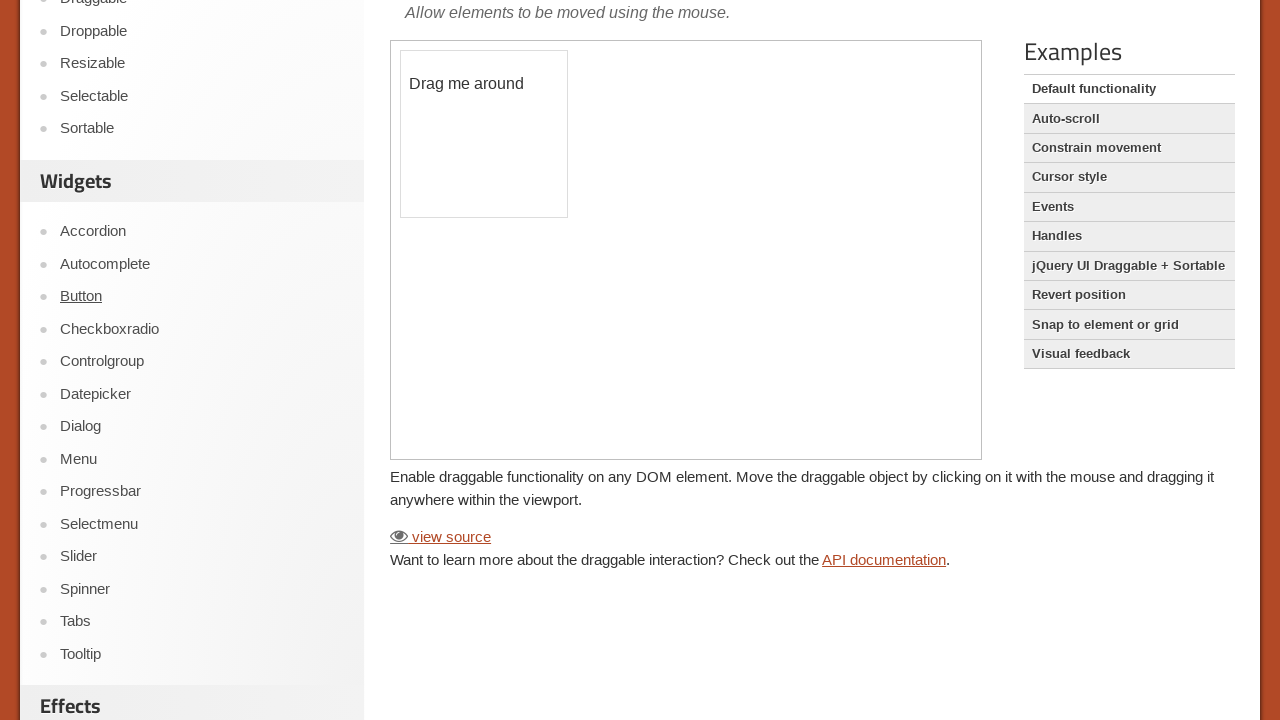

Located and switched to demo iframe
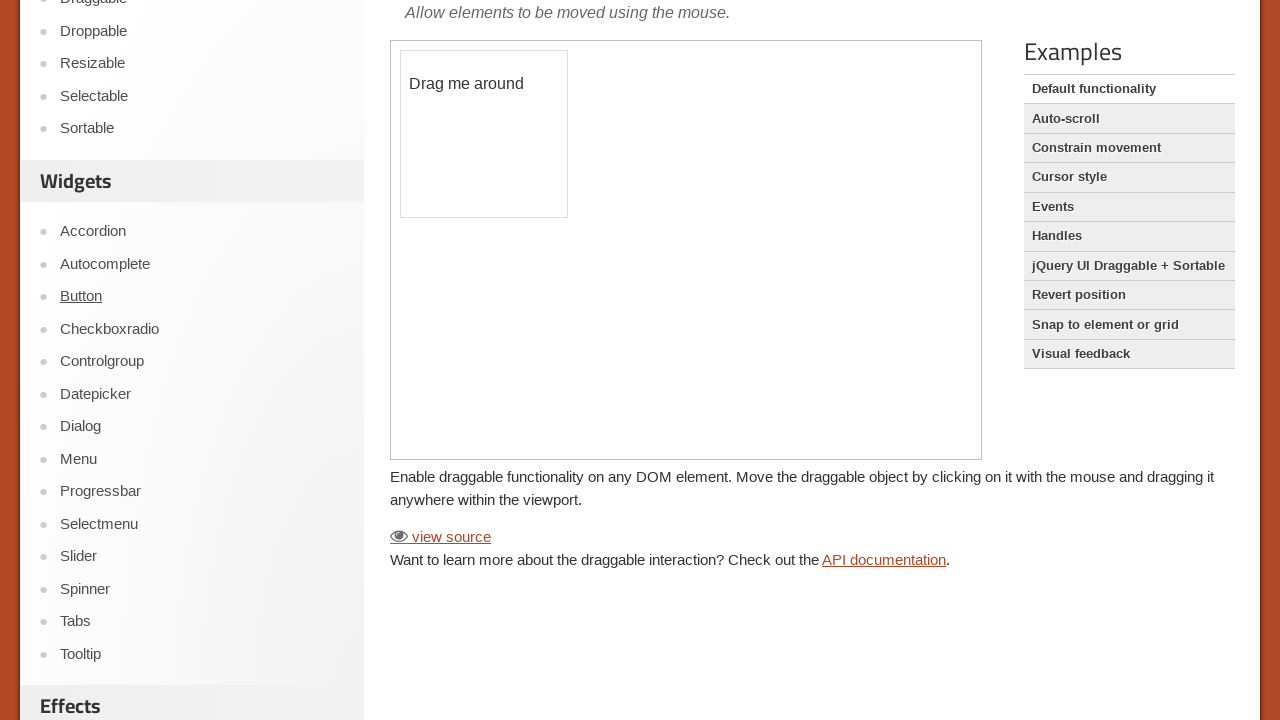

Located draggable element
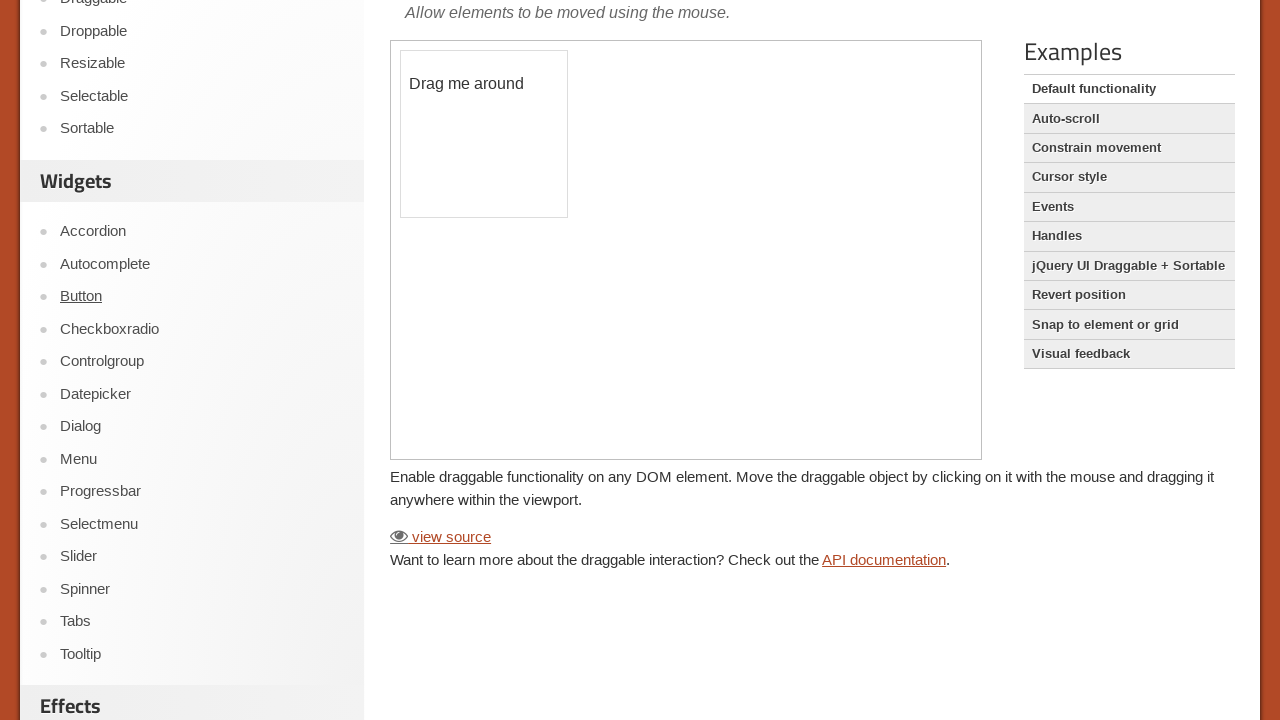

Dragged element 120px right and 60px down at (521, 111)
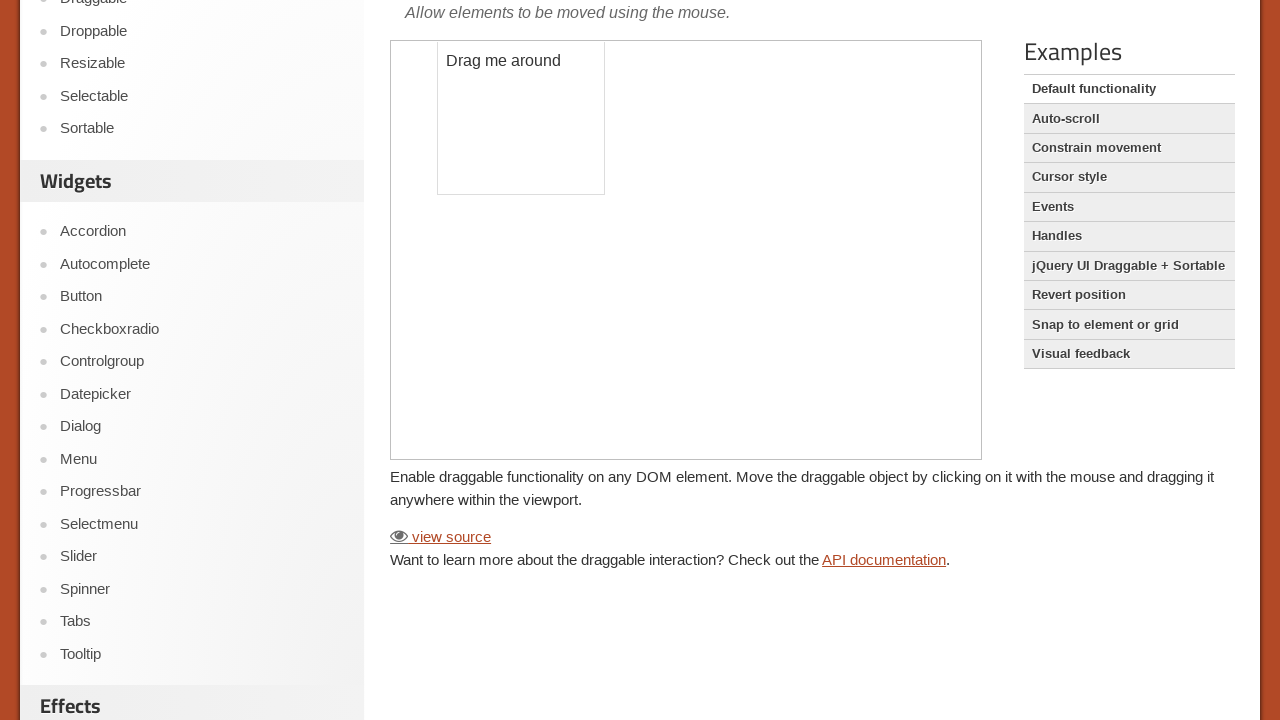

Waited 1 second to observe drag result
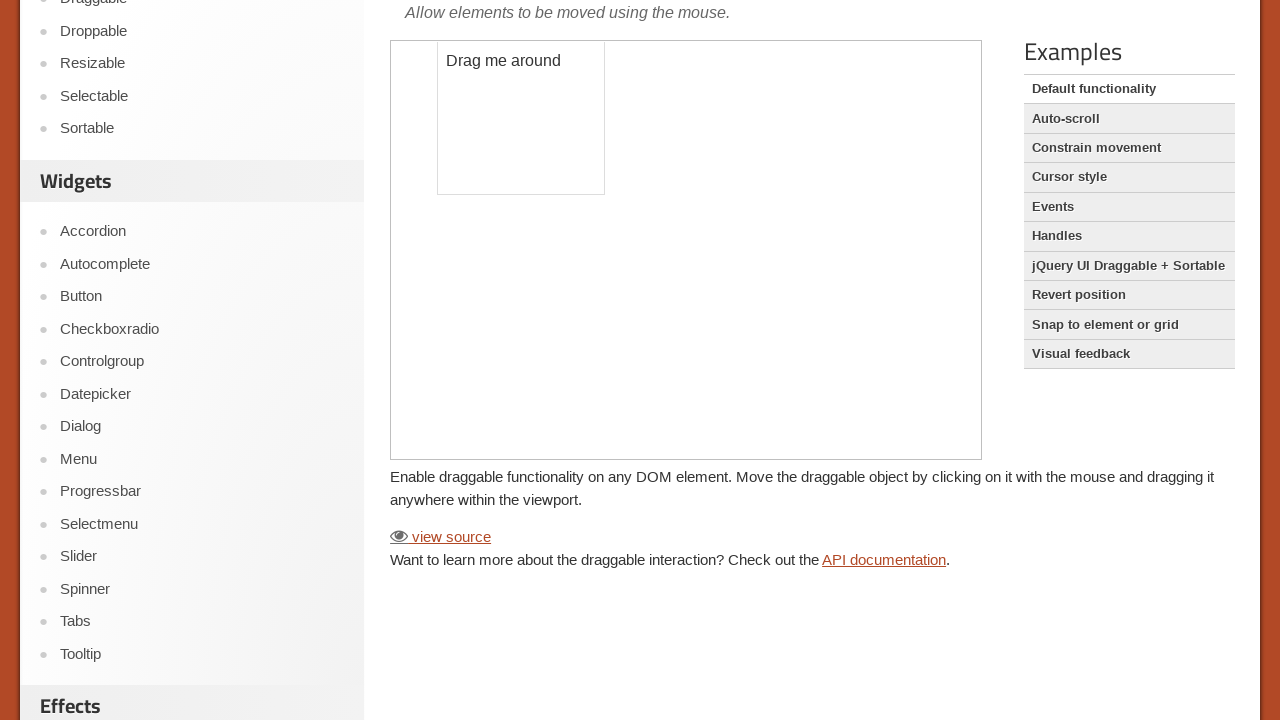

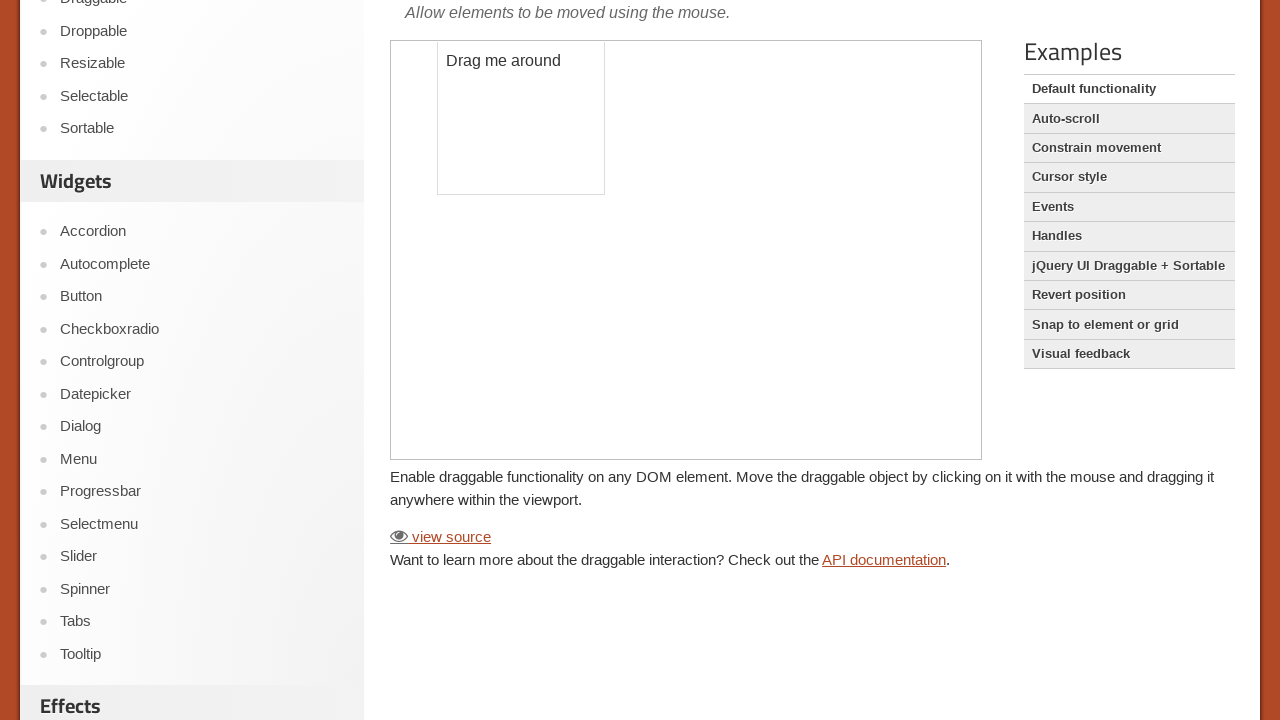